Tests engine volume range filter fields by filling minimum and maximum values

Starting URL: https://mycar.kz/cars

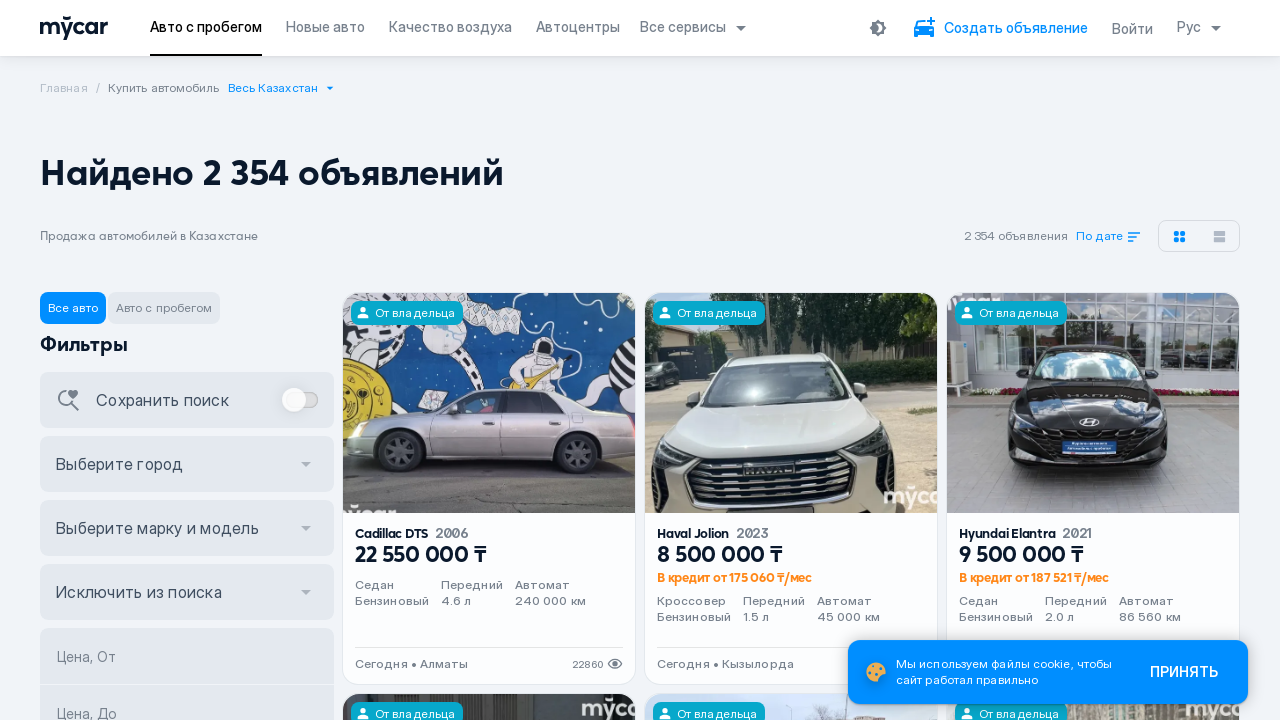

Filled minimum engine volume field with '2' on internal:label="\u041e\u0431\u044a\u0435\u043c \u0434\u0432\u0438\u0433\u0430\u0
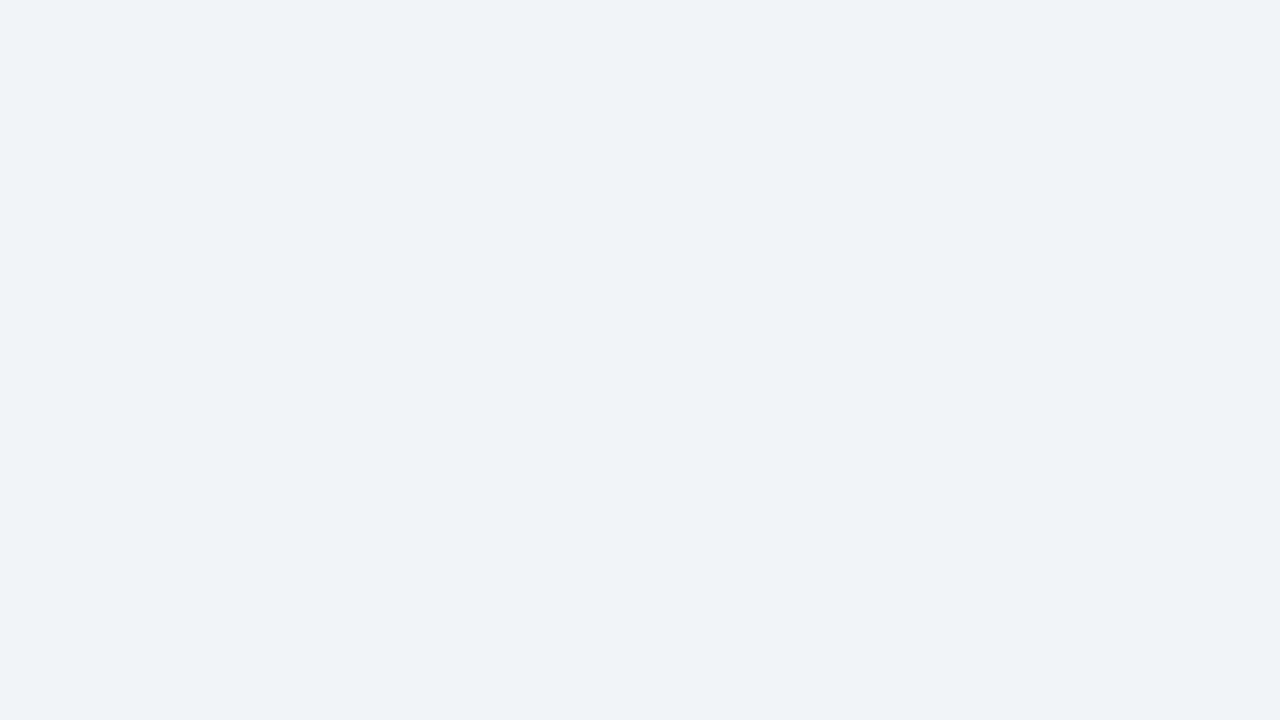

Filled maximum engine volume field with '3' on internal:label="\u041e\u0431\u044a\u0435\u043c \u0434\u0432\u0438\u0433\u0430\u0
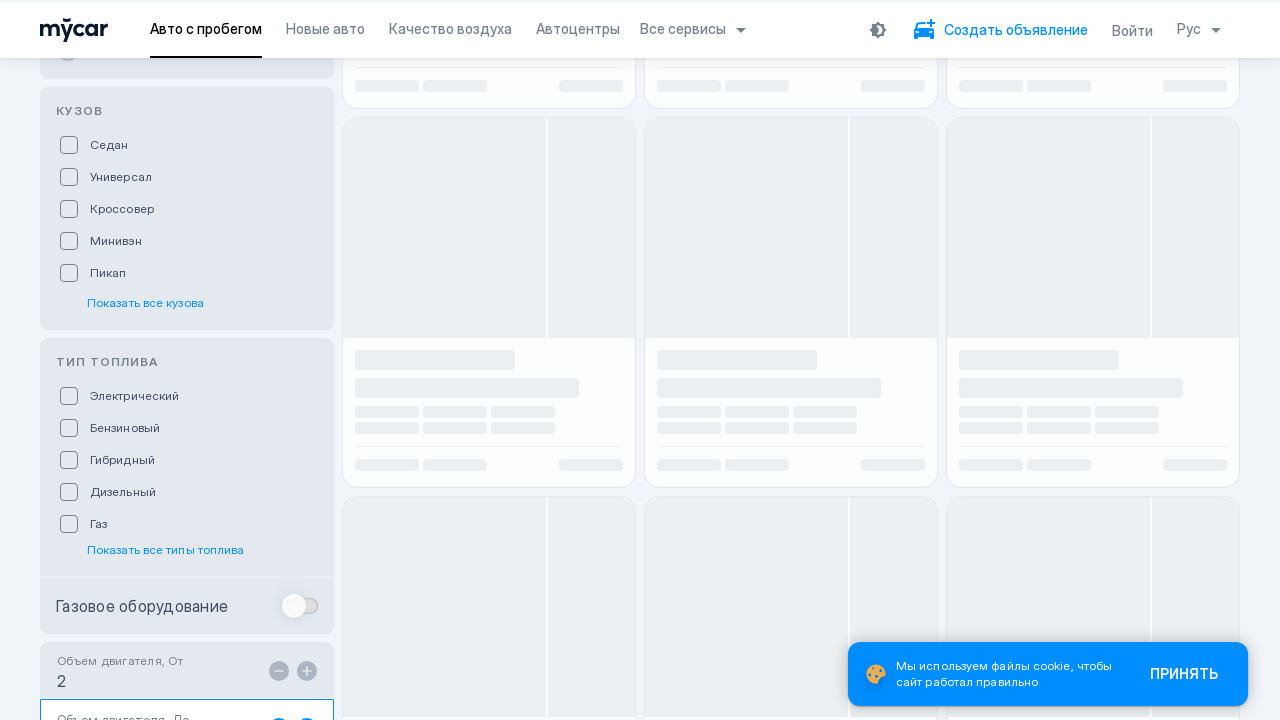

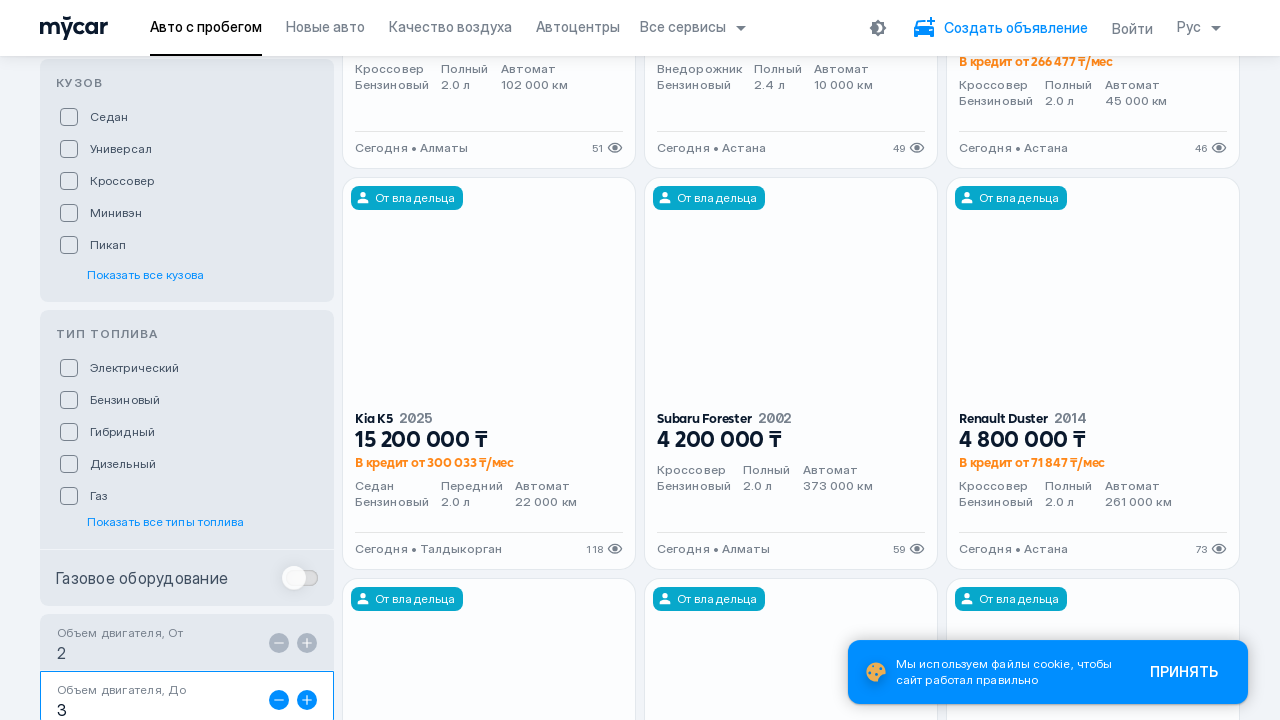